Tests highlighting an element on a page by finding an element by ID and applying a red dashed border style to it temporarily using JavaScript execution.

Starting URL: http://the-internet.herokuapp.com/large

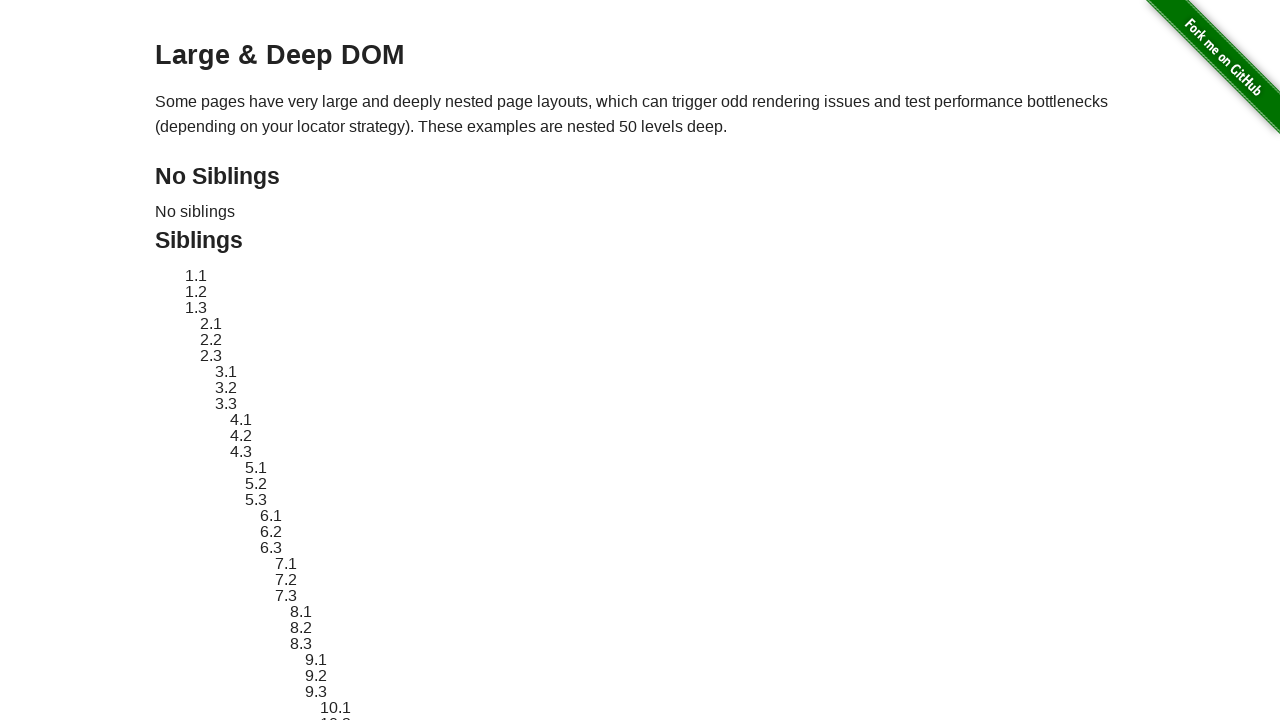

Located element with ID 'sibling-2.3'
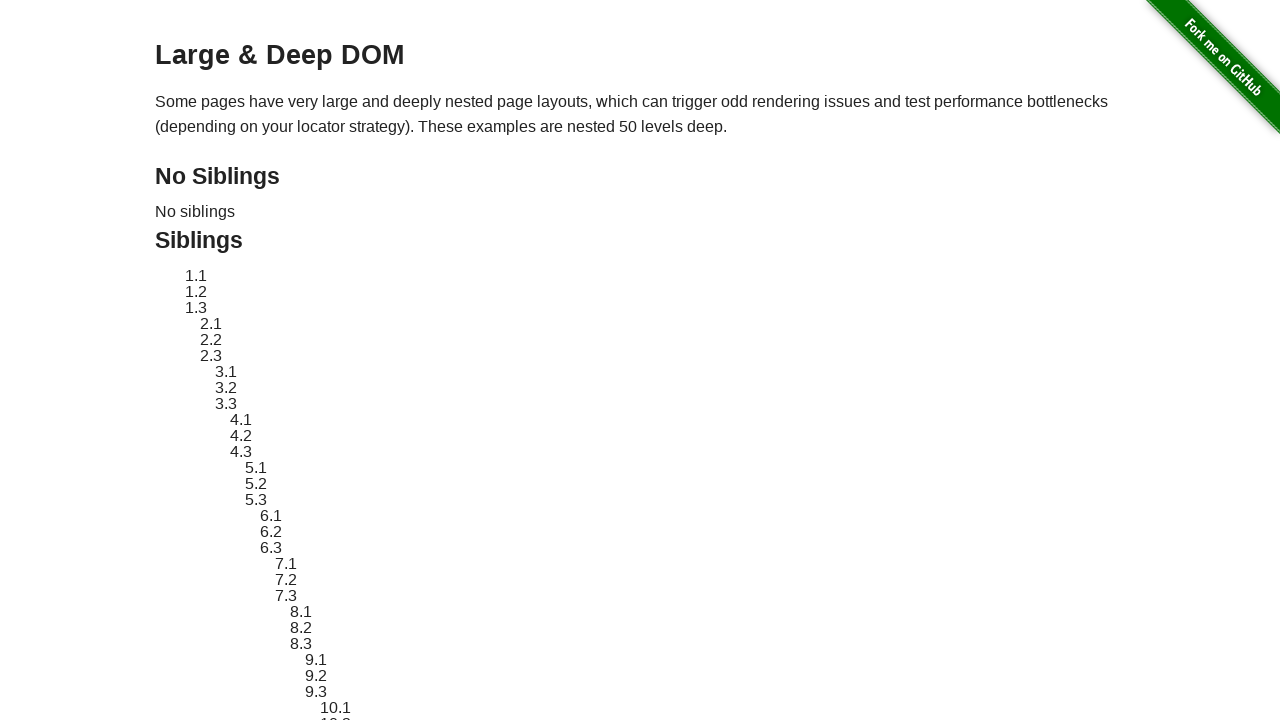

Element became visible
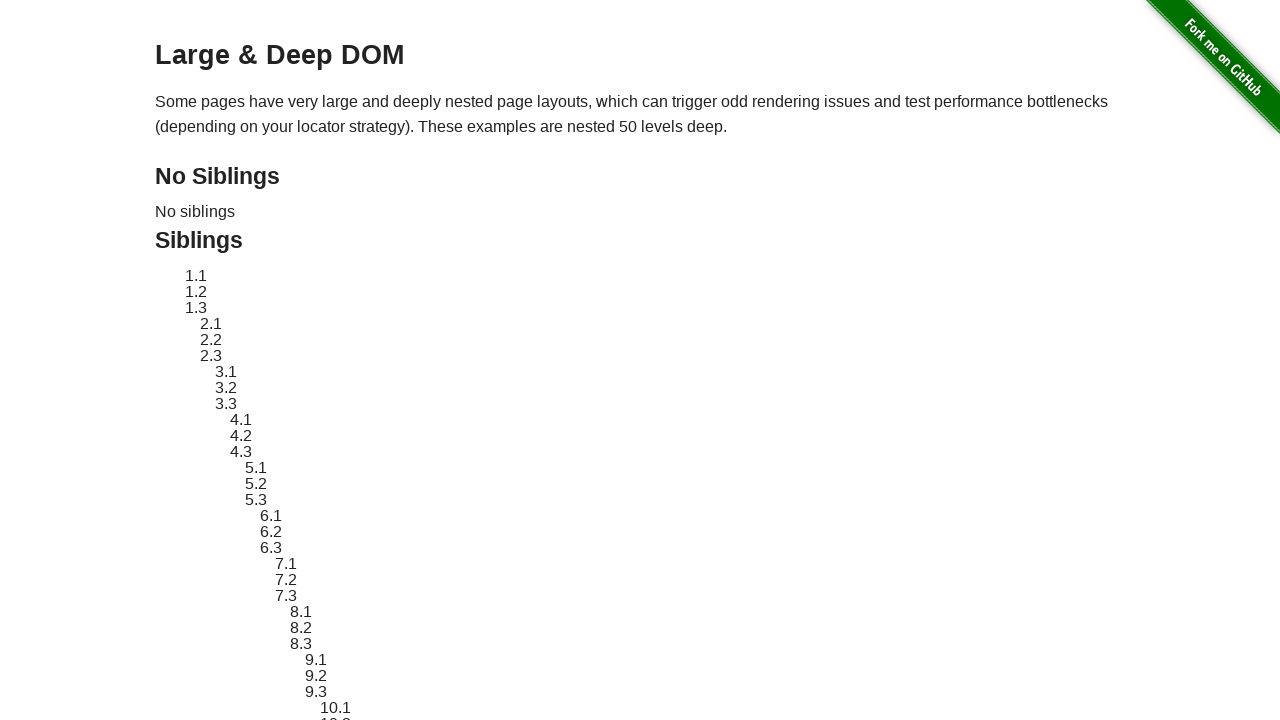

Retrieved original style attribute from element
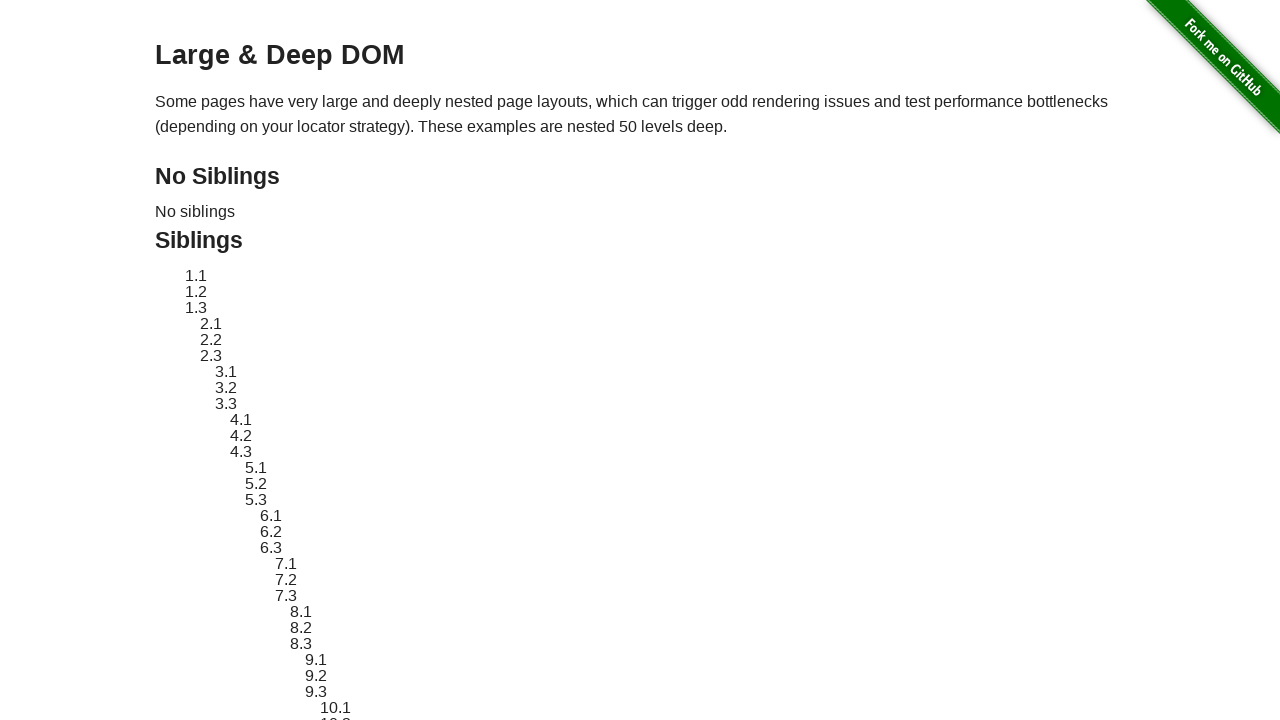

Applied red dashed border highlight style to element
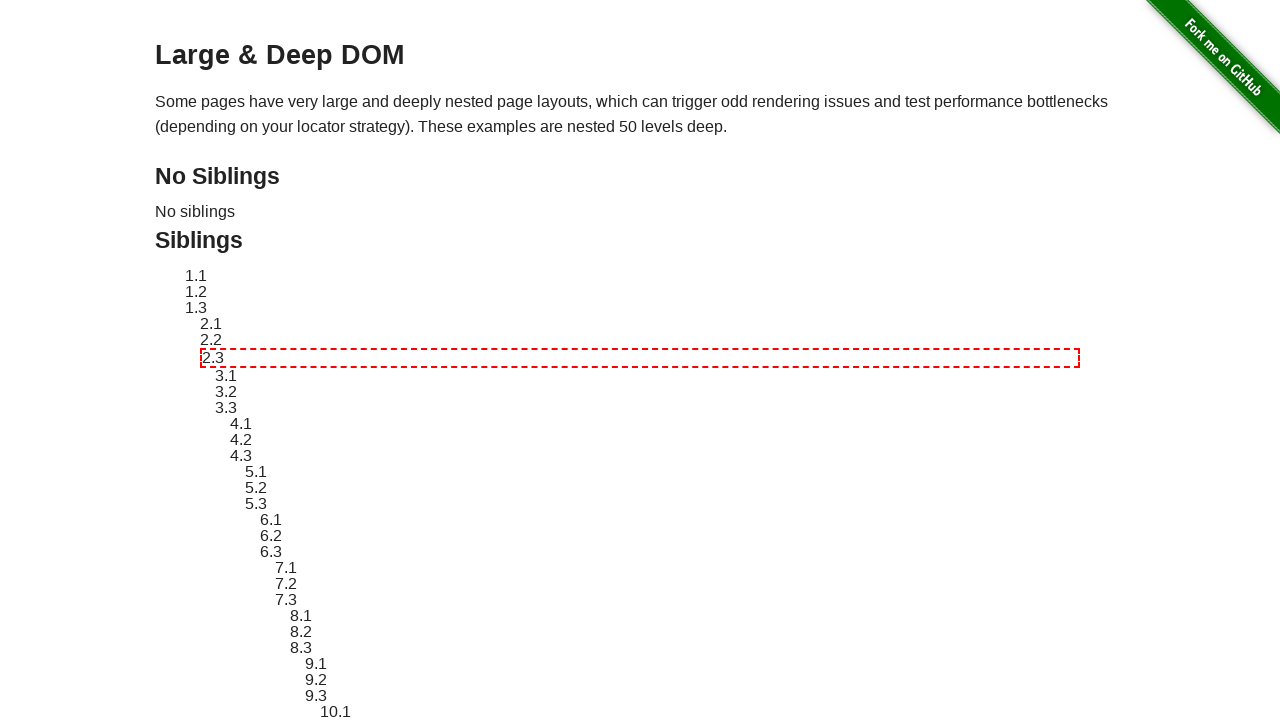

Waited 3 seconds to view the highlight
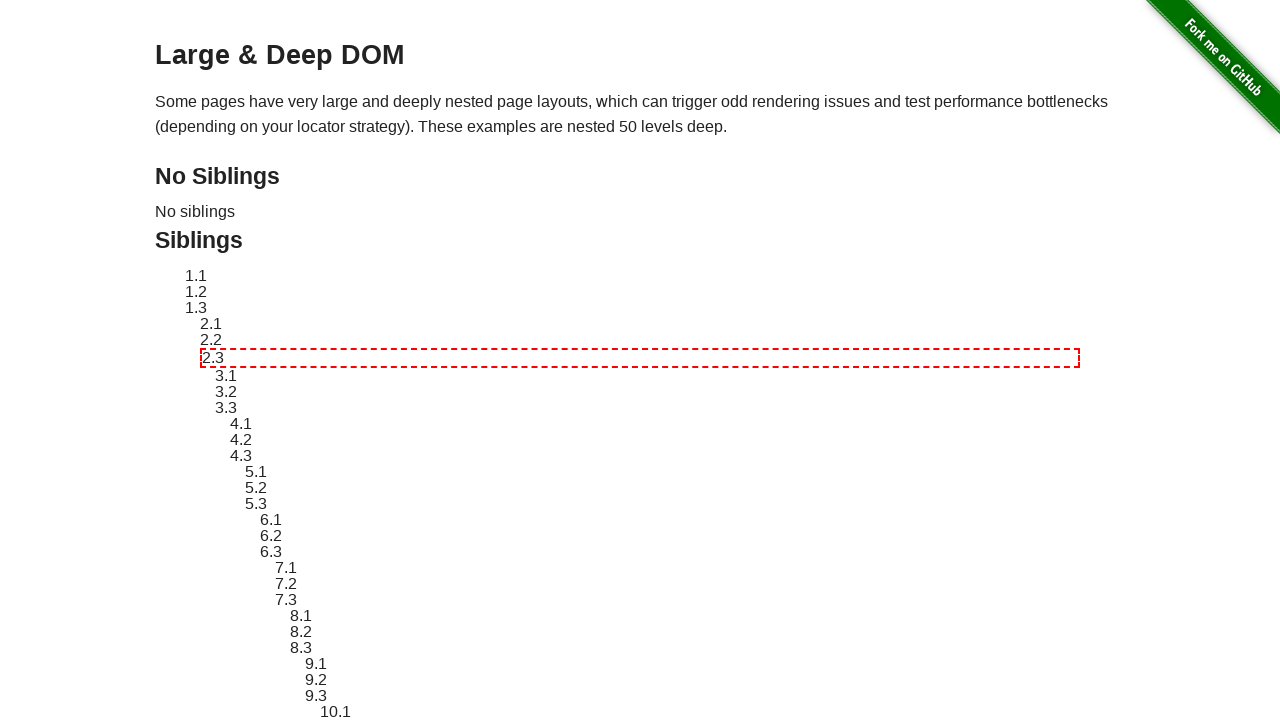

Reverted element style to original
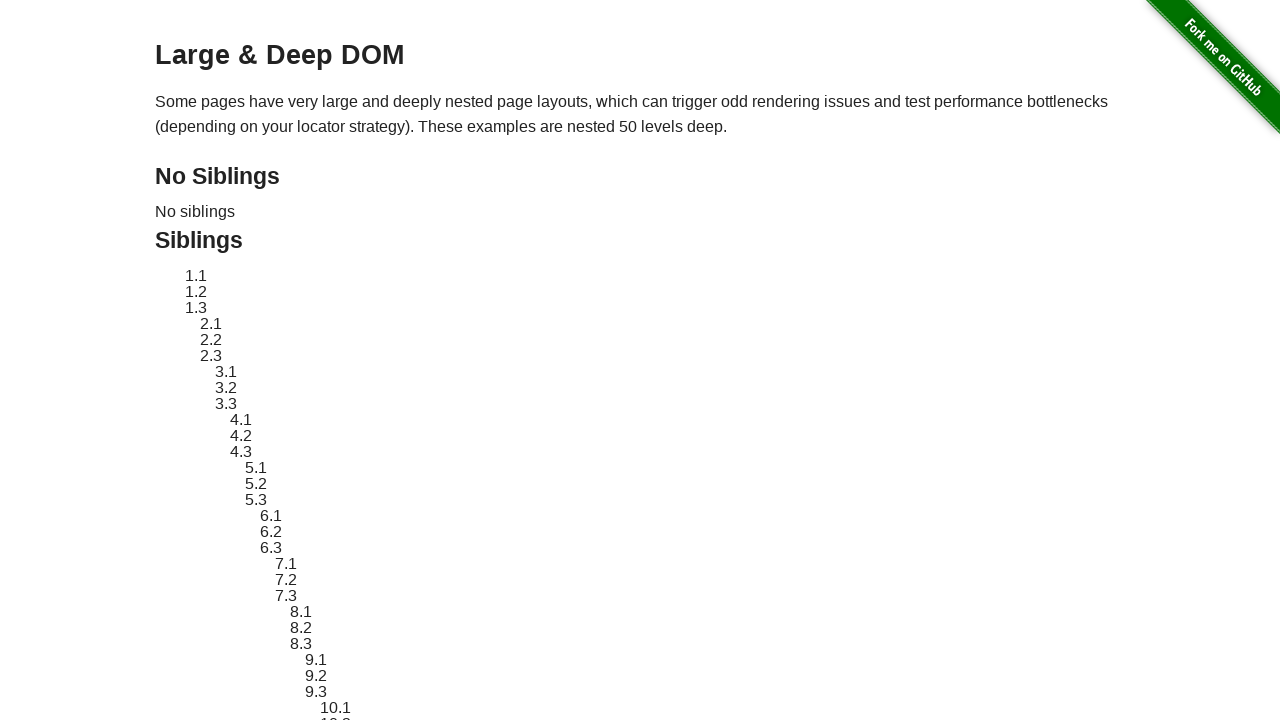

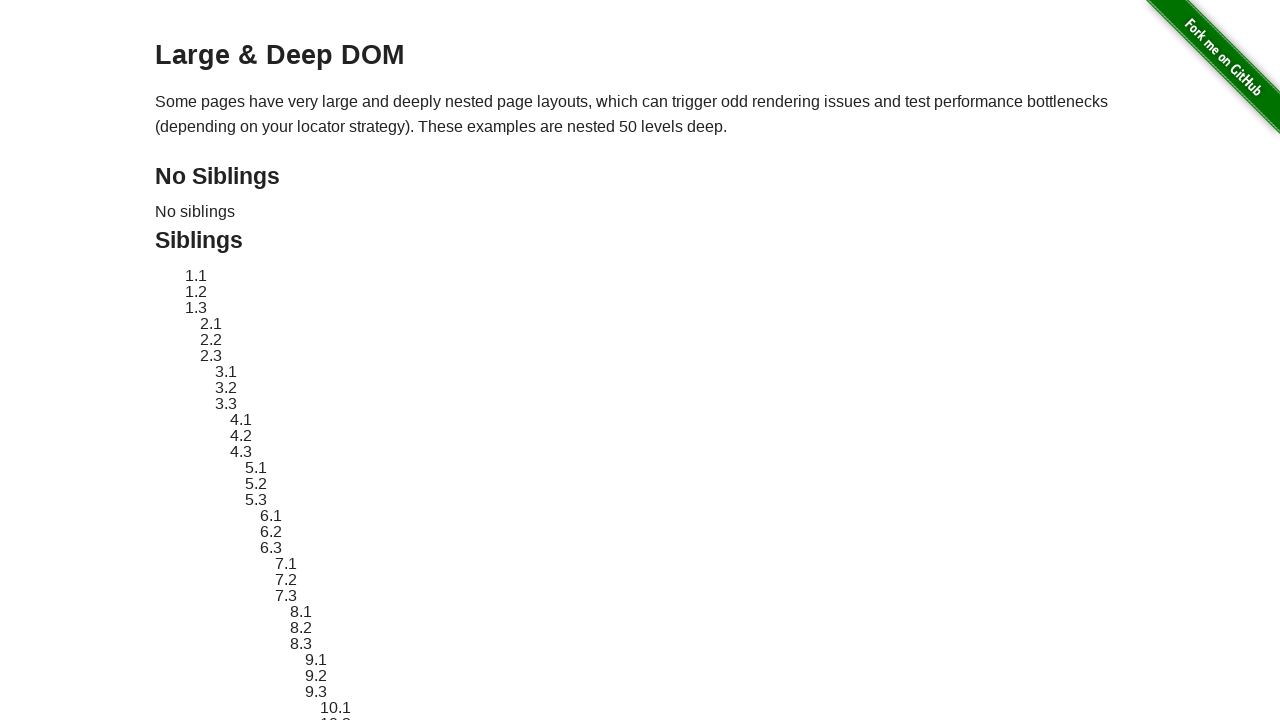